Tests login form validation with empty credentials by filling fields, clearing them, clicking login, and verifying the "Username is required" error message appears

Starting URL: https://www.saucedemo.com/

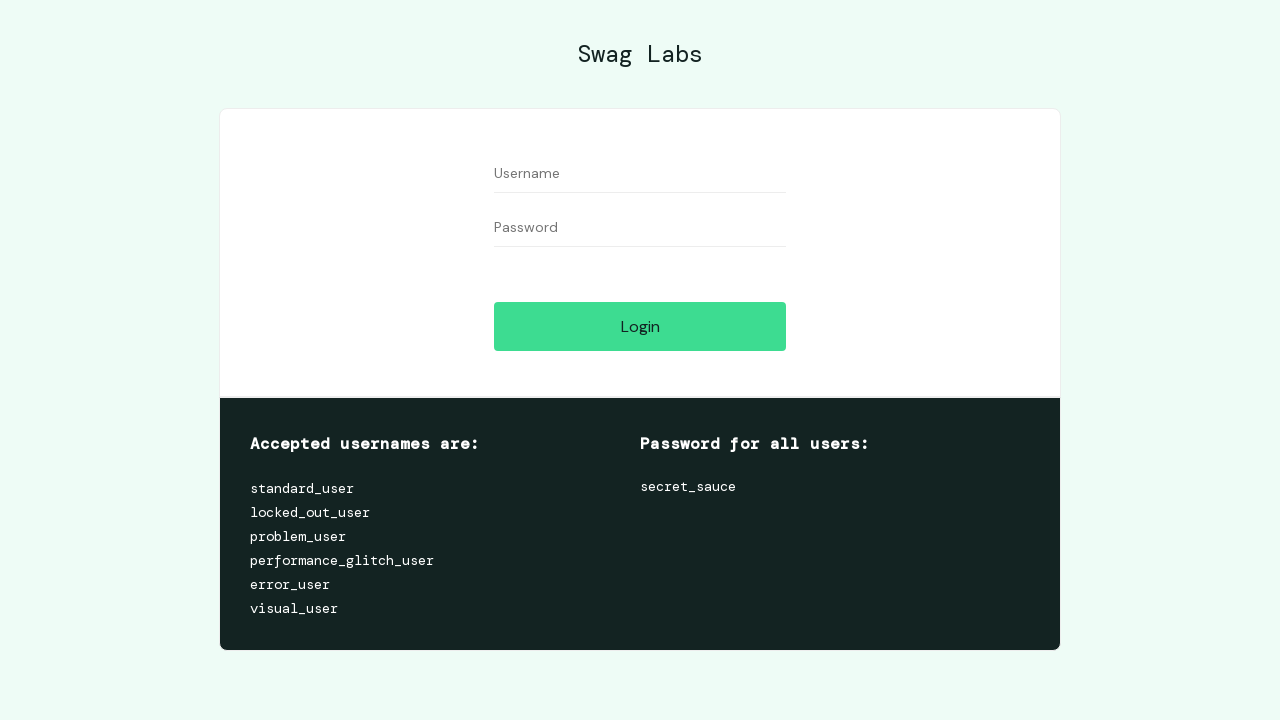

Filled username field with 'testuser123' on //input[@id='user-name']
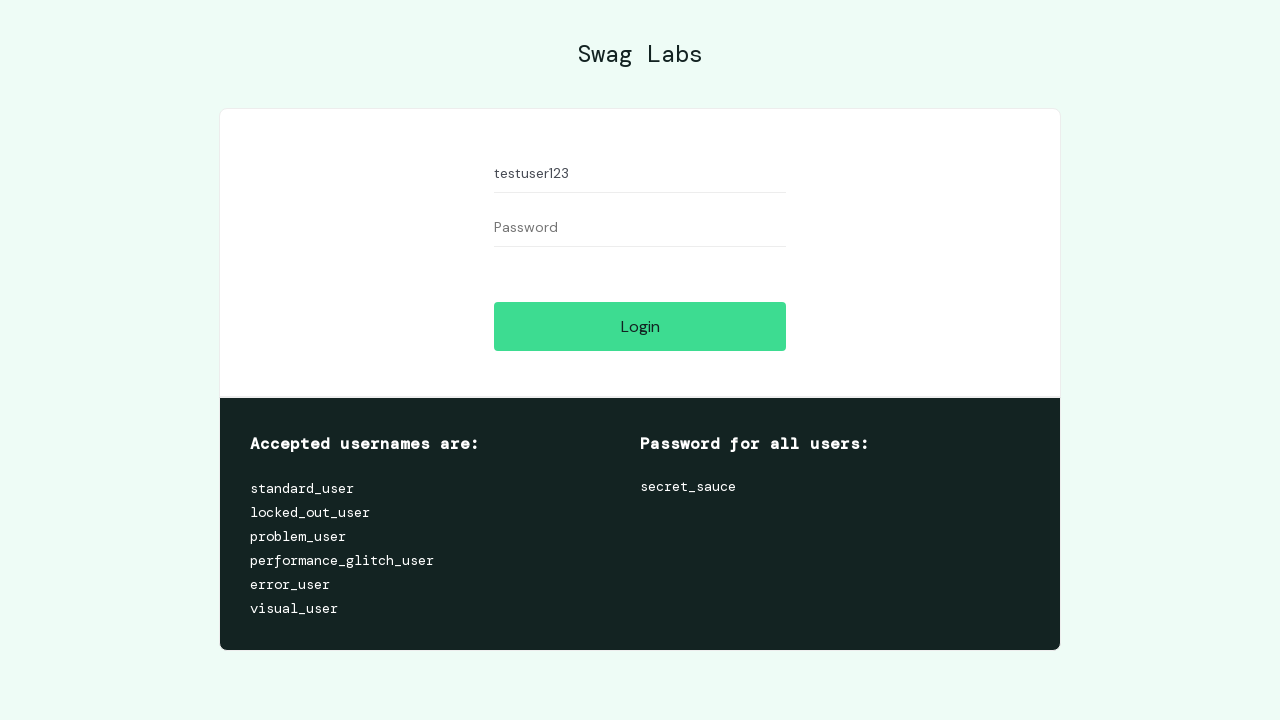

Filled password field with 'testpass456' on //input[@id='password']
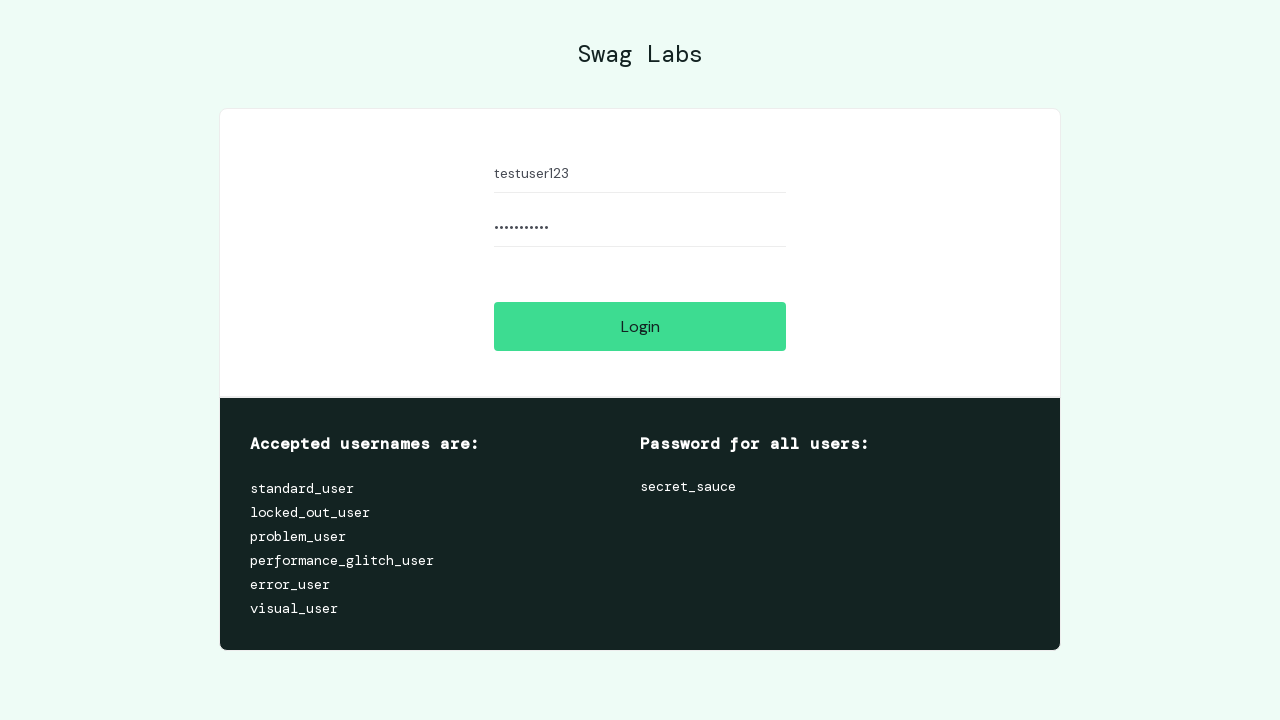

Cleared username field on //input[@id='user-name']
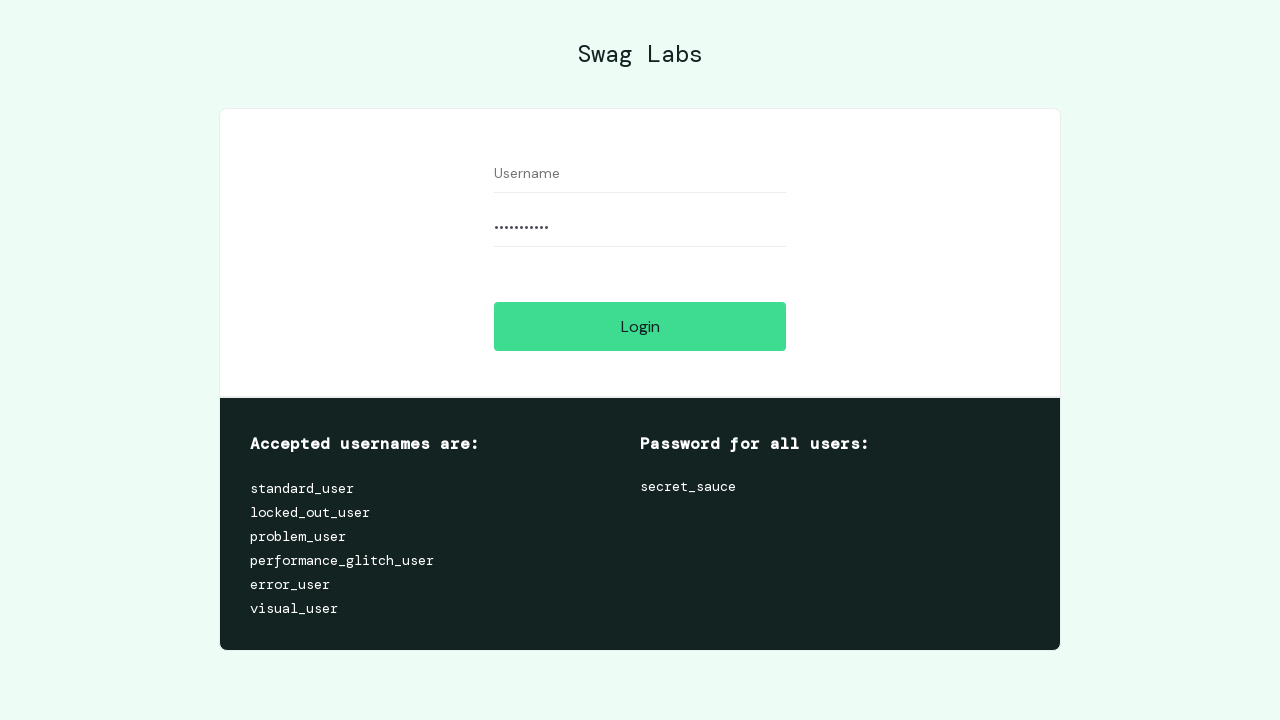

Cleared password field on //input[@id='password']
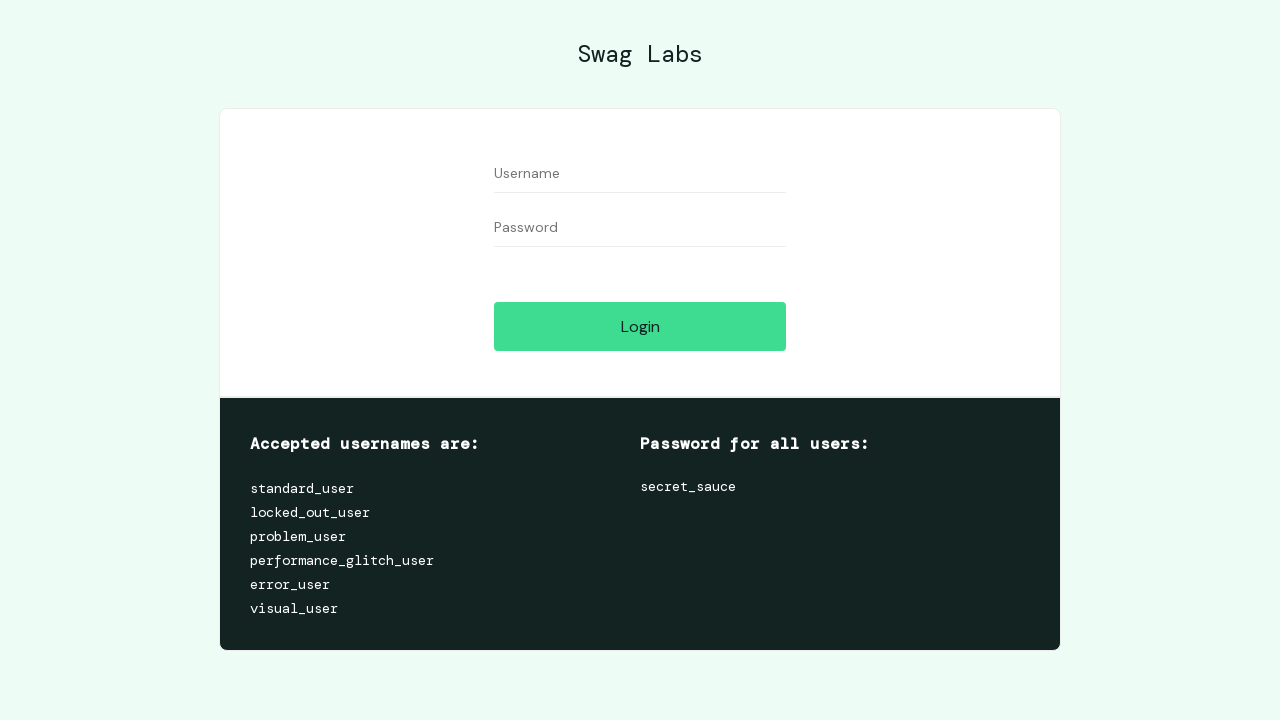

Clicked login button with empty credentials at (640, 326) on xpath=//input[@id='login-button']
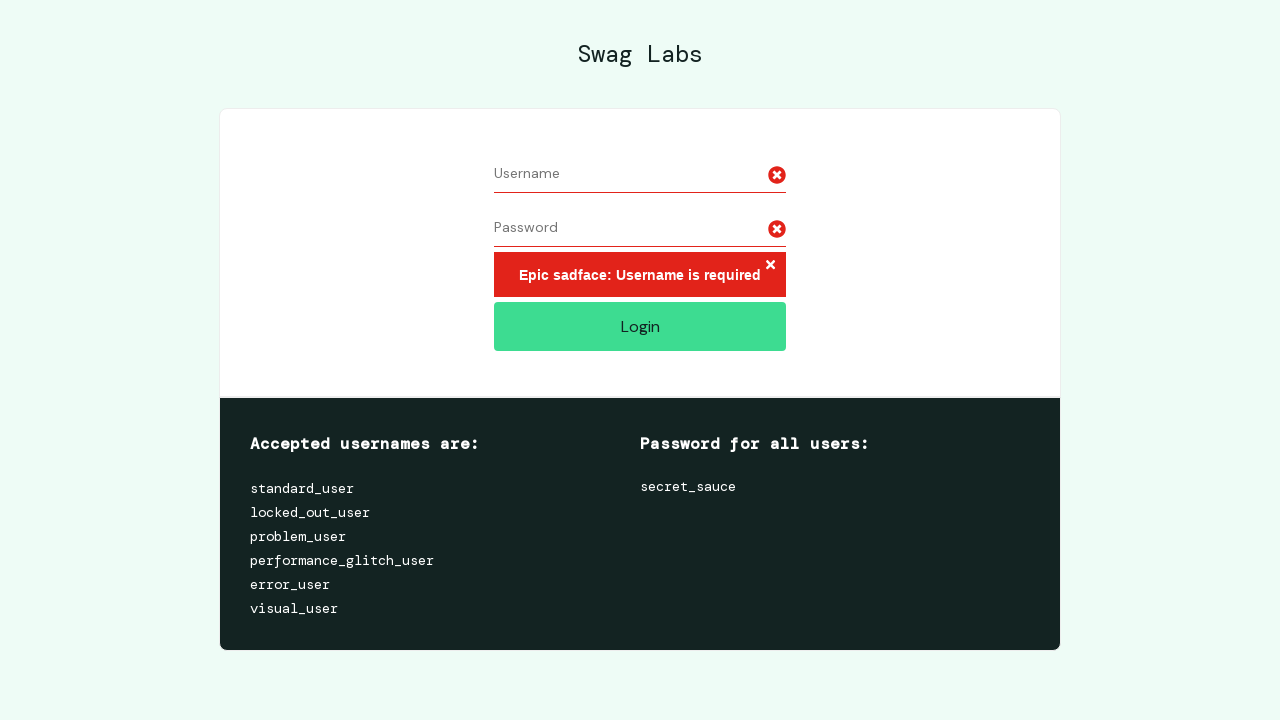

Error message element appeared
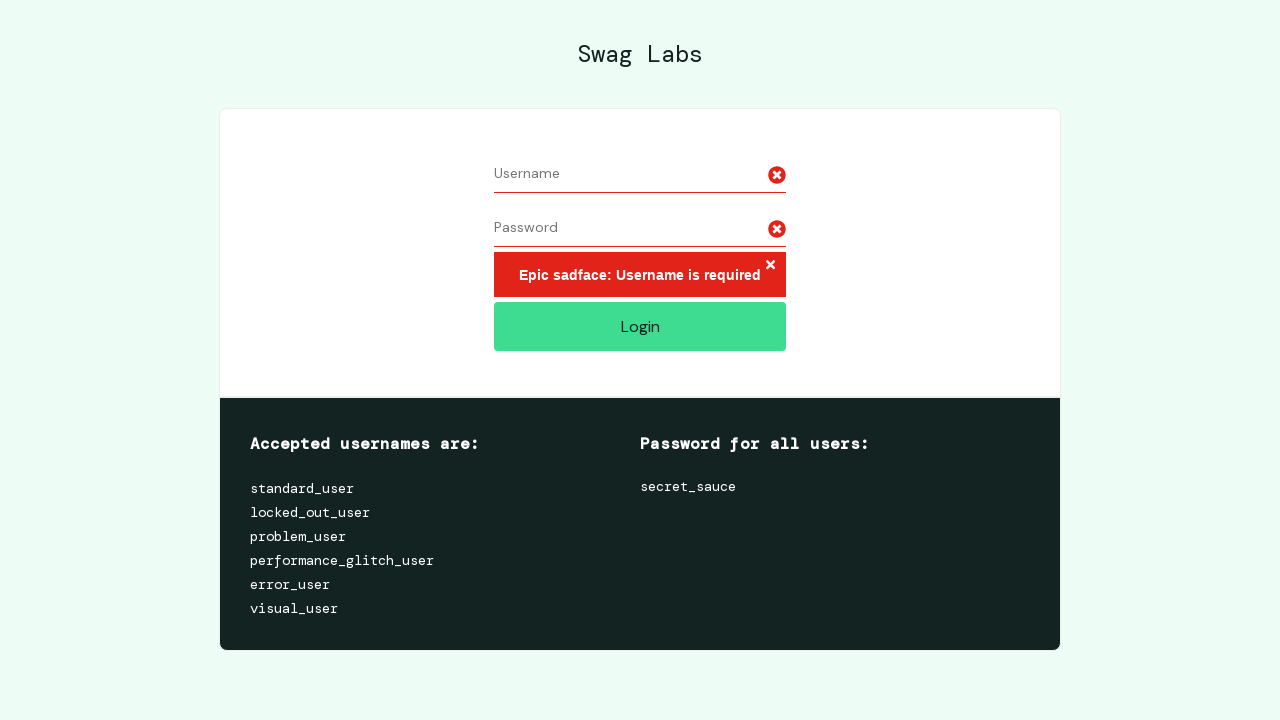

Retrieved error message text: 'Epic sadface: Username is required'
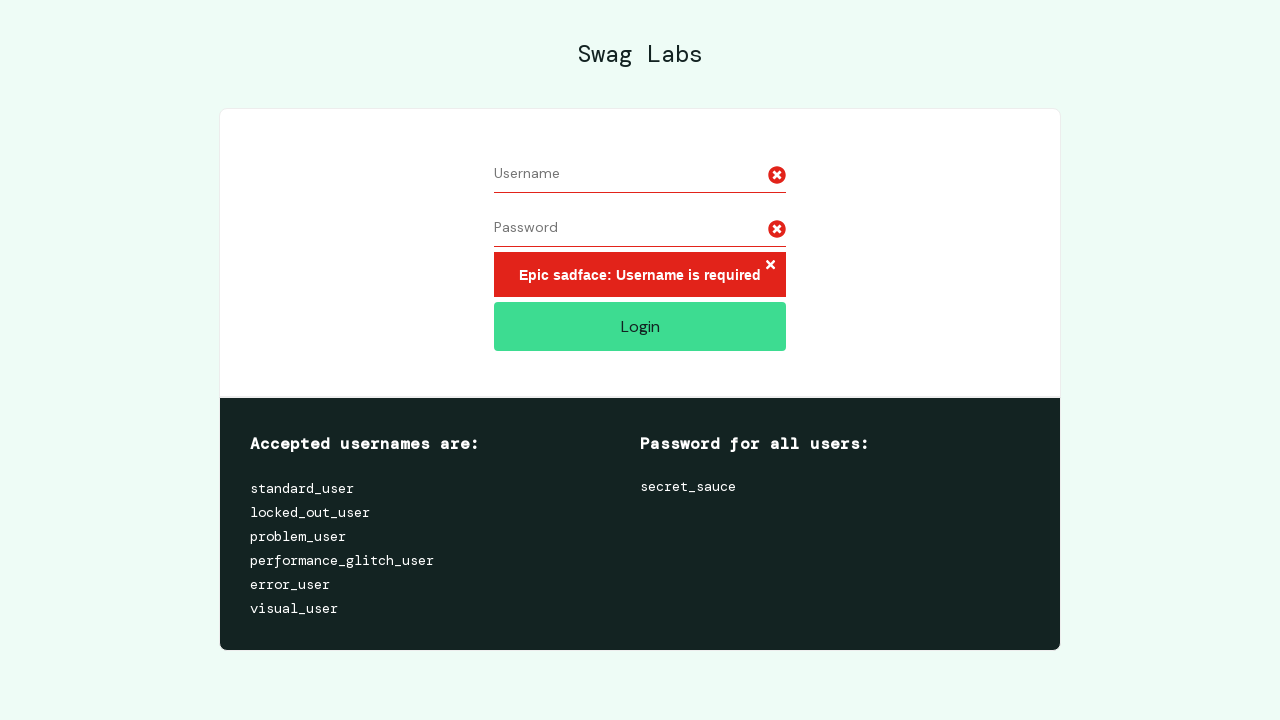

Verified 'Username is required' error message is displayed
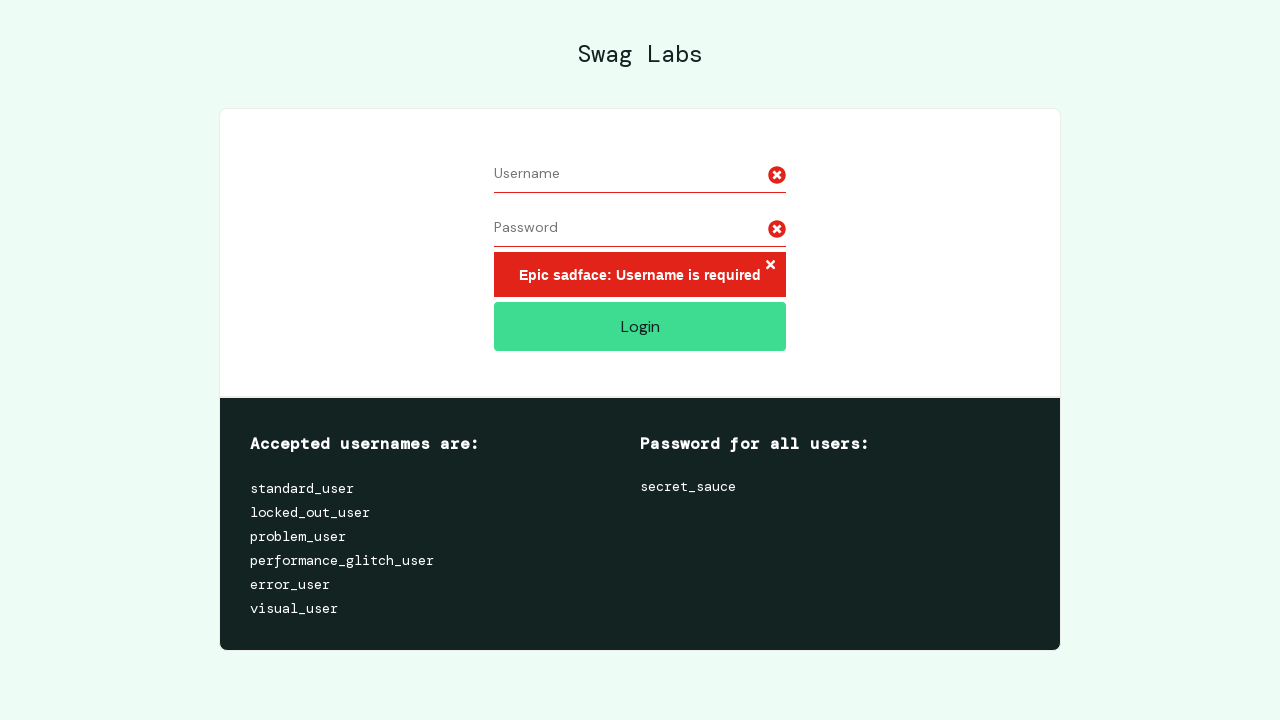

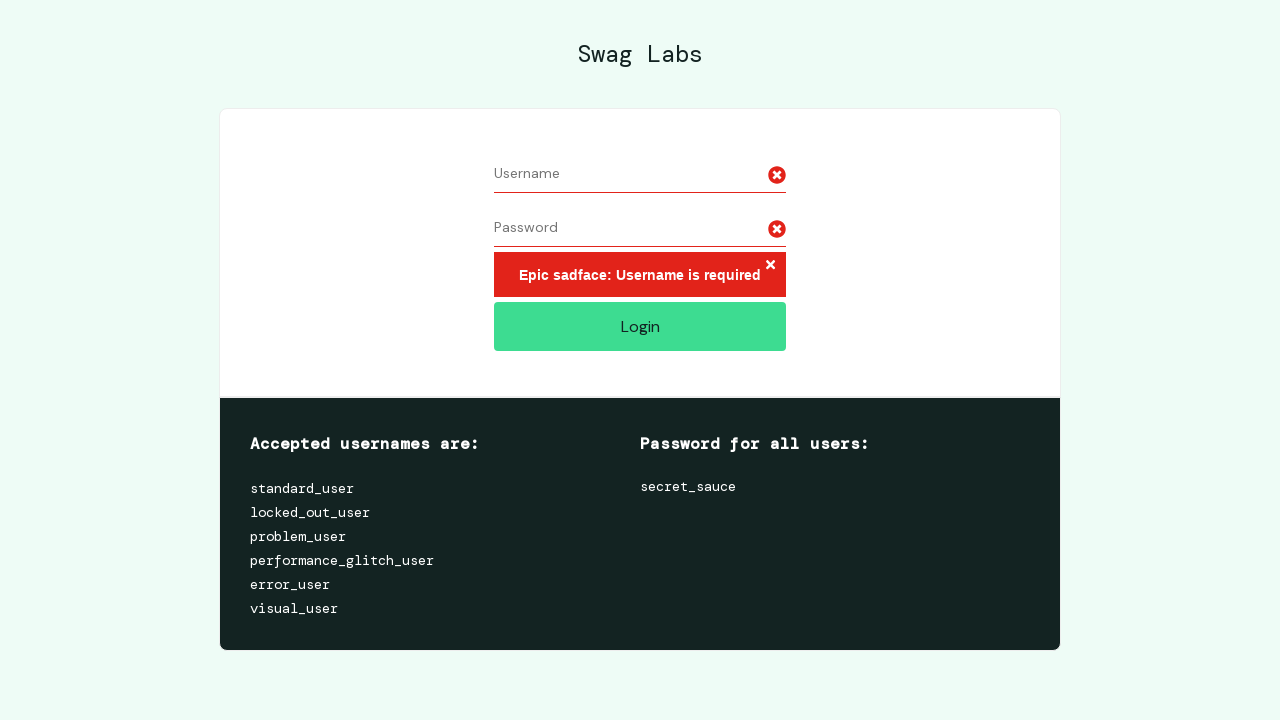